Tests date picker by opening calendar and selecting a date using navigation controls

Starting URL: https://testautomationpractice.blogspot.com/

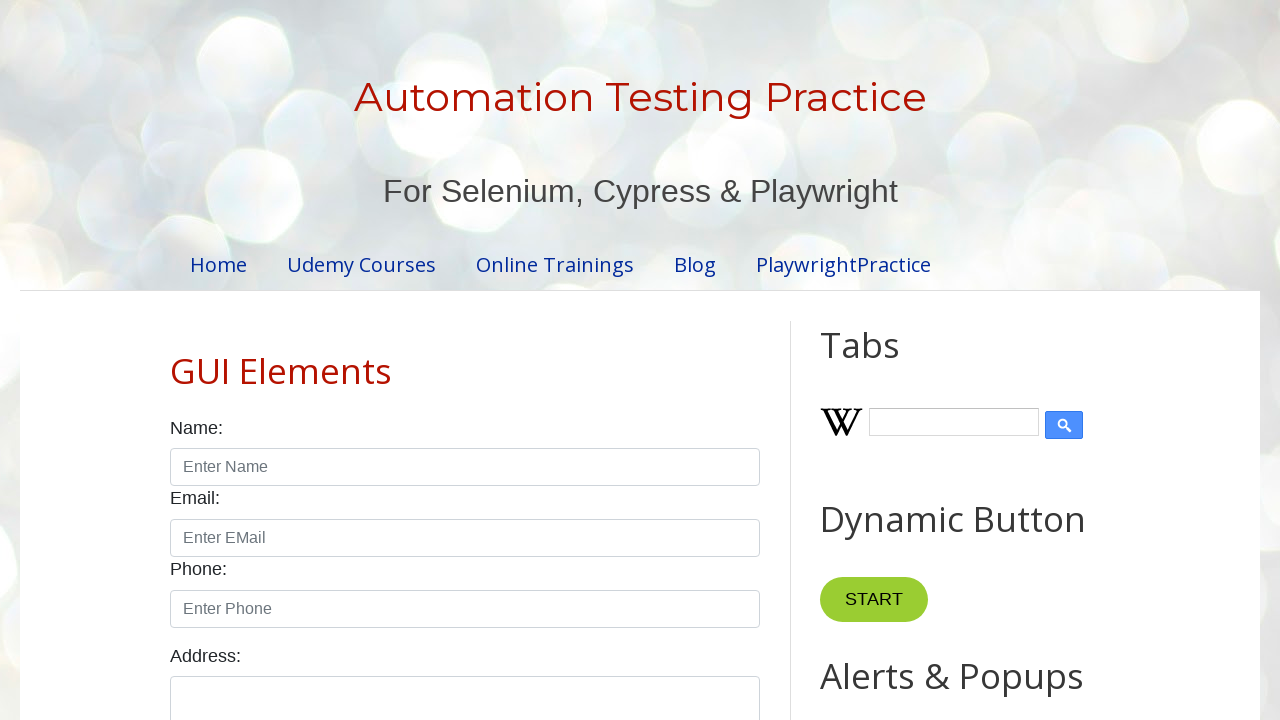

Clicked datepicker input to open calendar at (515, 360) on #datepicker
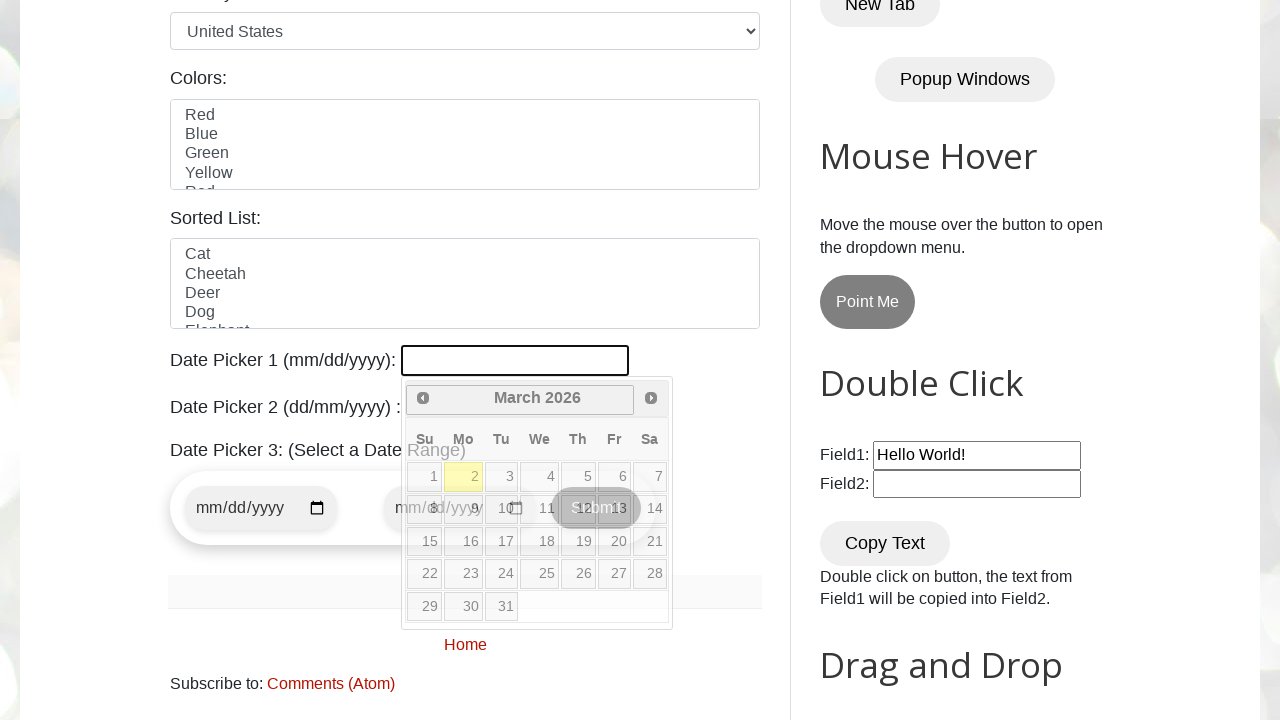

Clicked next month arrow to navigate calendar forward at (651, 398) on .ui-icon.ui-icon-circle-triangle-e
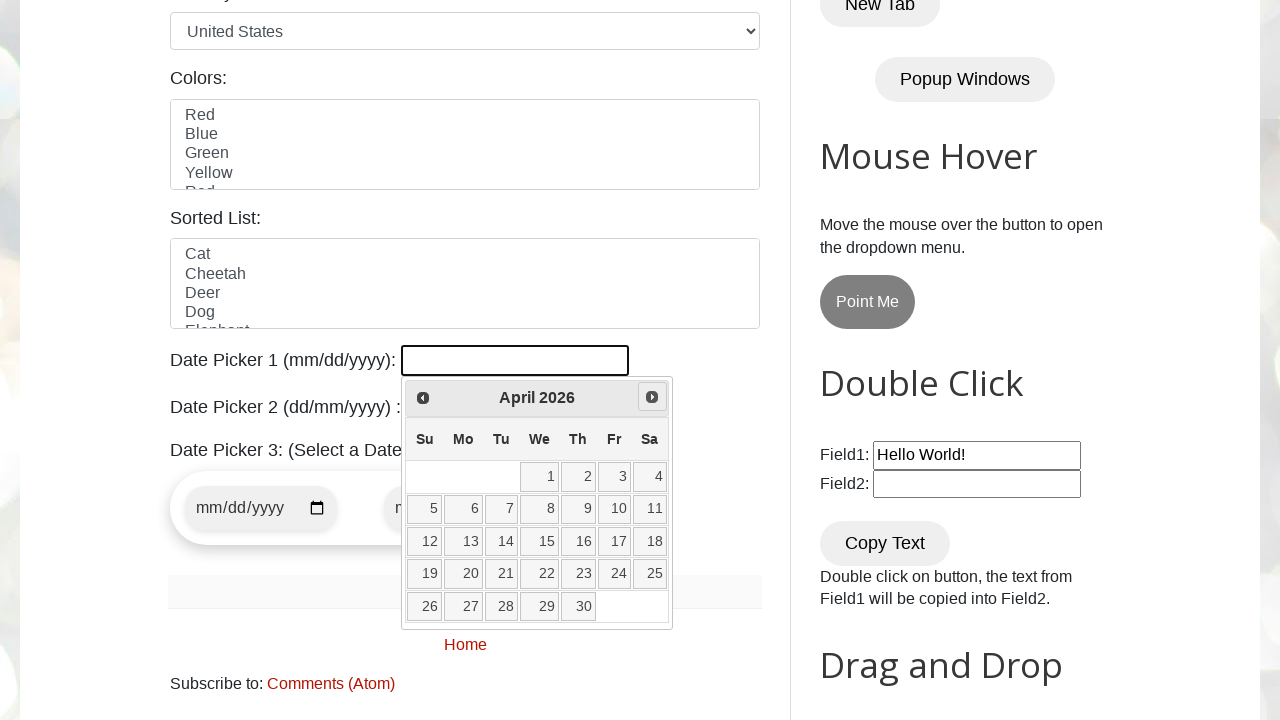

Selected day 18 from the calendar at (650, 542) on xpath=//a[text()='18']
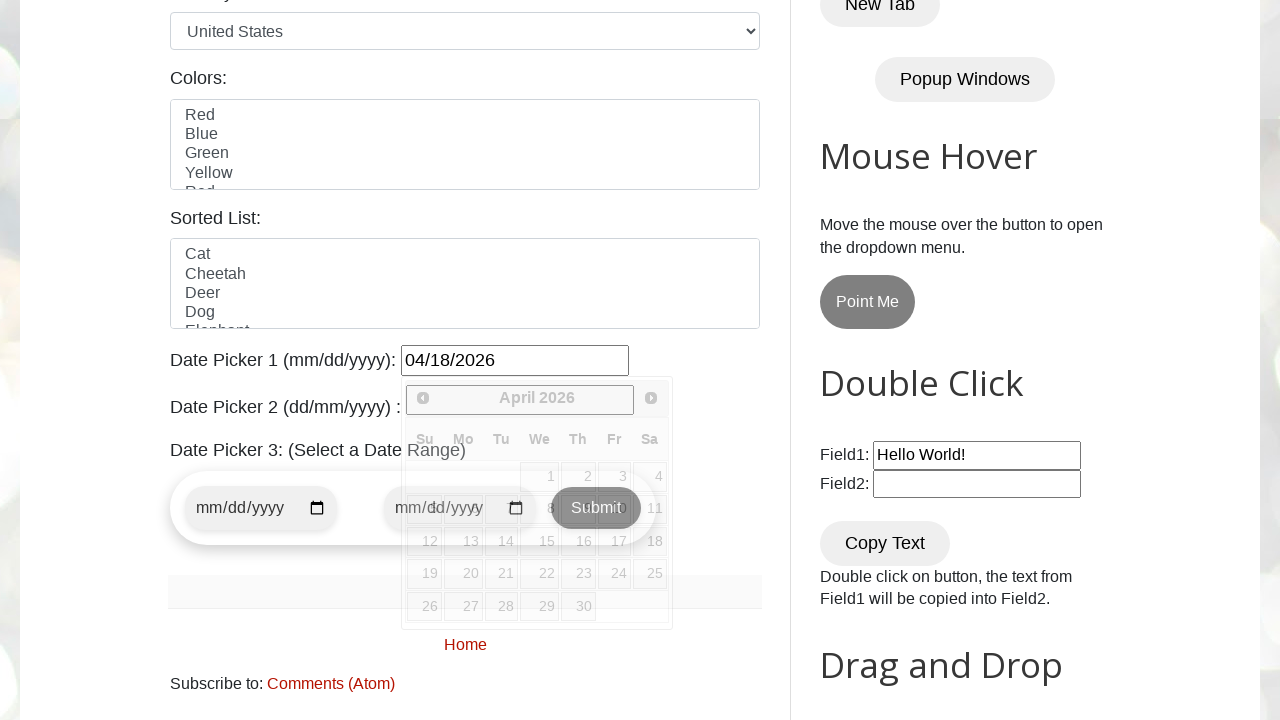

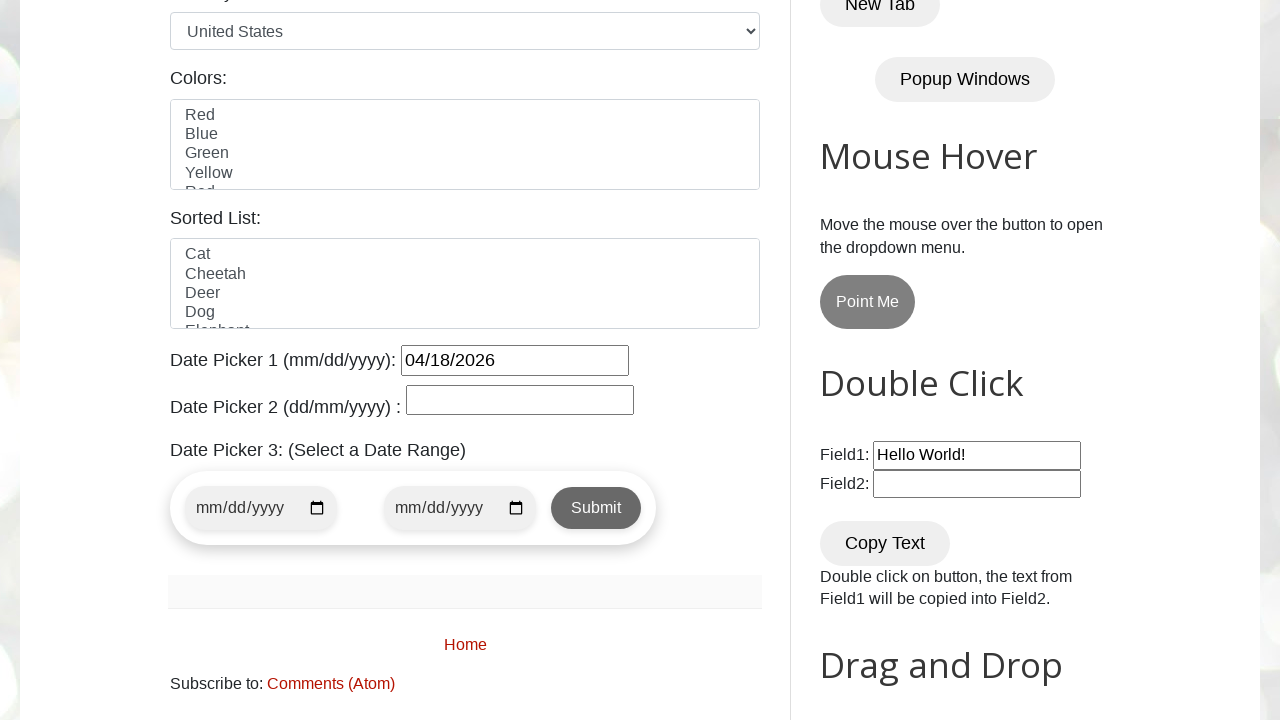